Tests clicking a button to trigger a confirm dialog, accepting it, and verifying the result text

Starting URL: https://demoqa.com/alerts

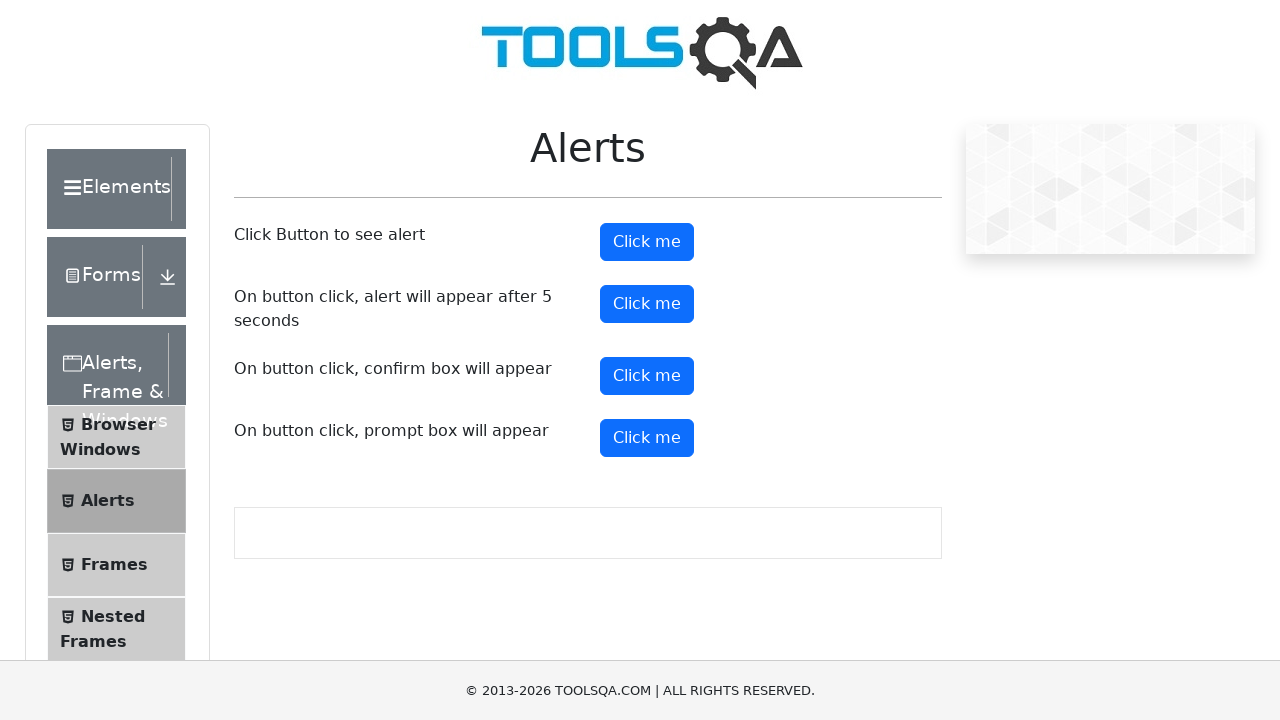

Set up dialog handler to accept confirm dialogs
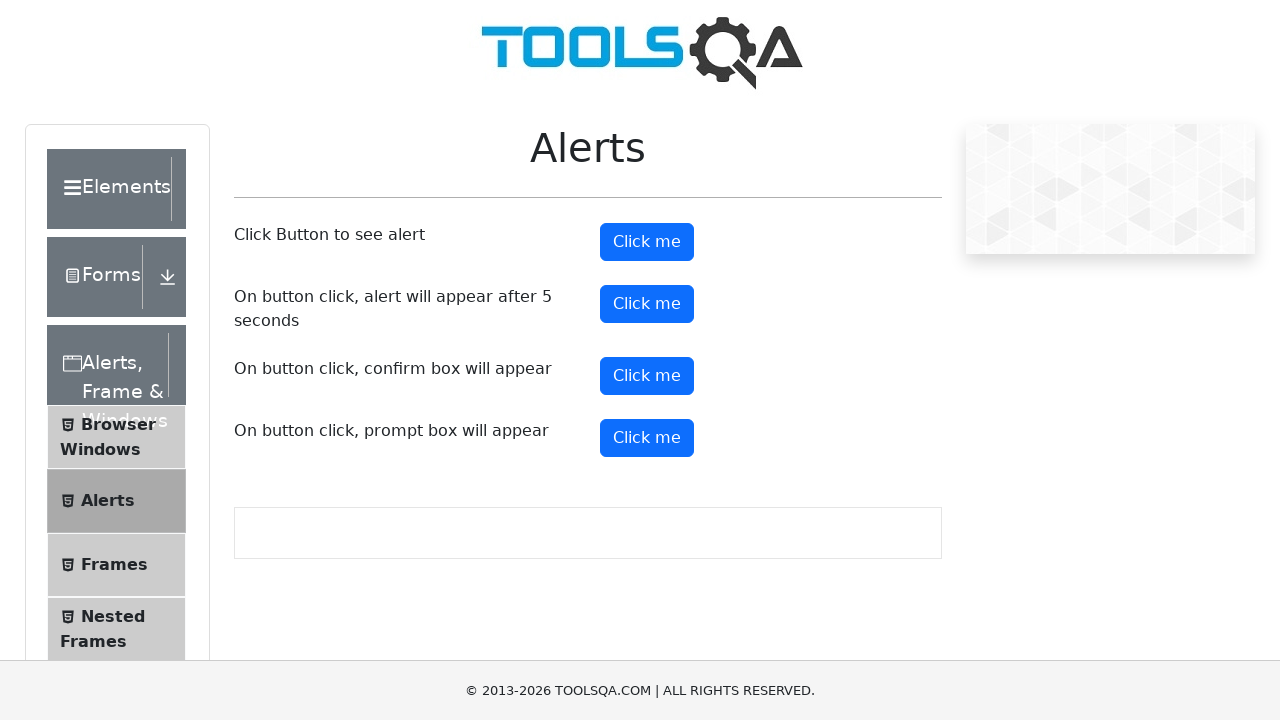

Clicked confirm button to trigger confirm dialog at (647, 376) on #confirmButton
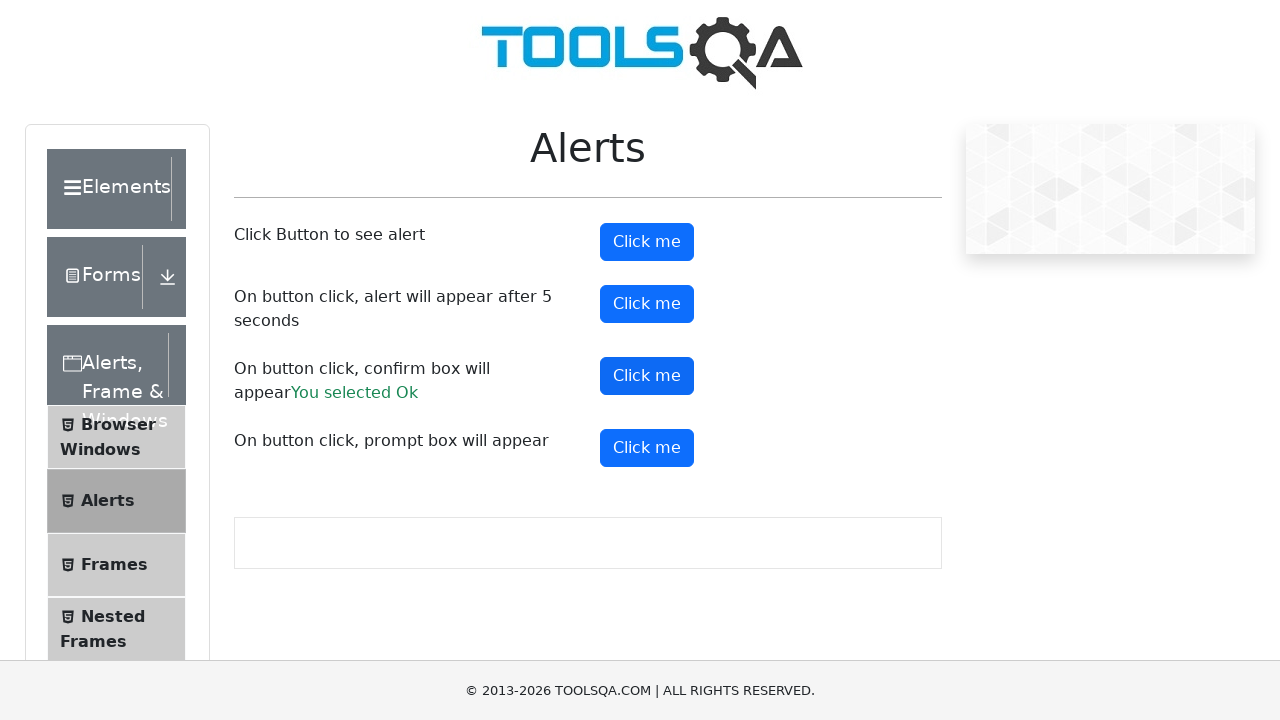

Confirm result text appeared on page
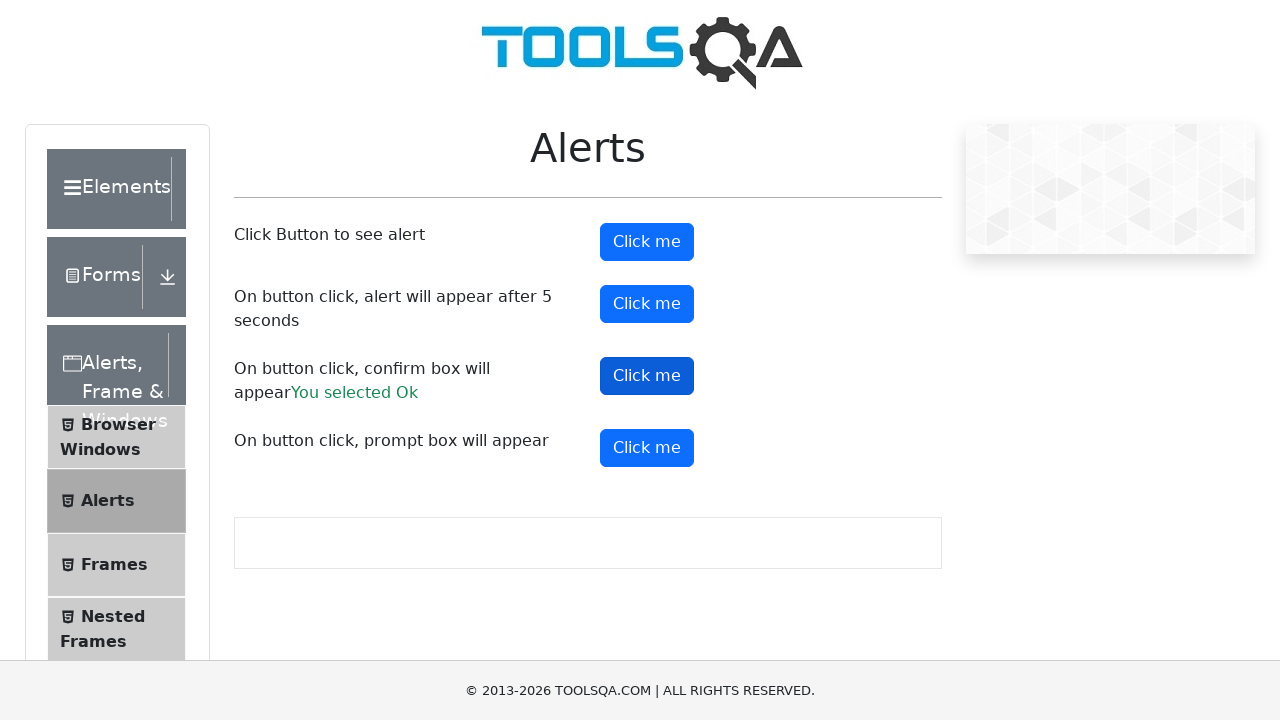

Verified result text is 'You selected Ok'
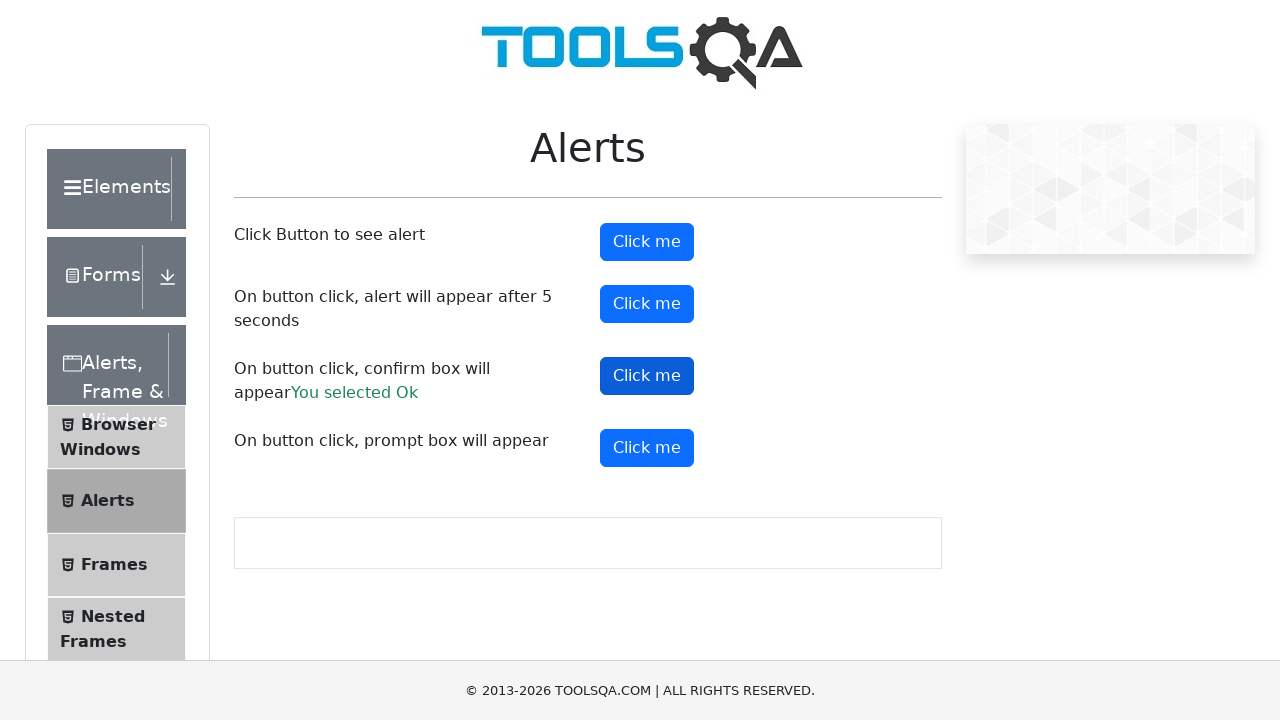

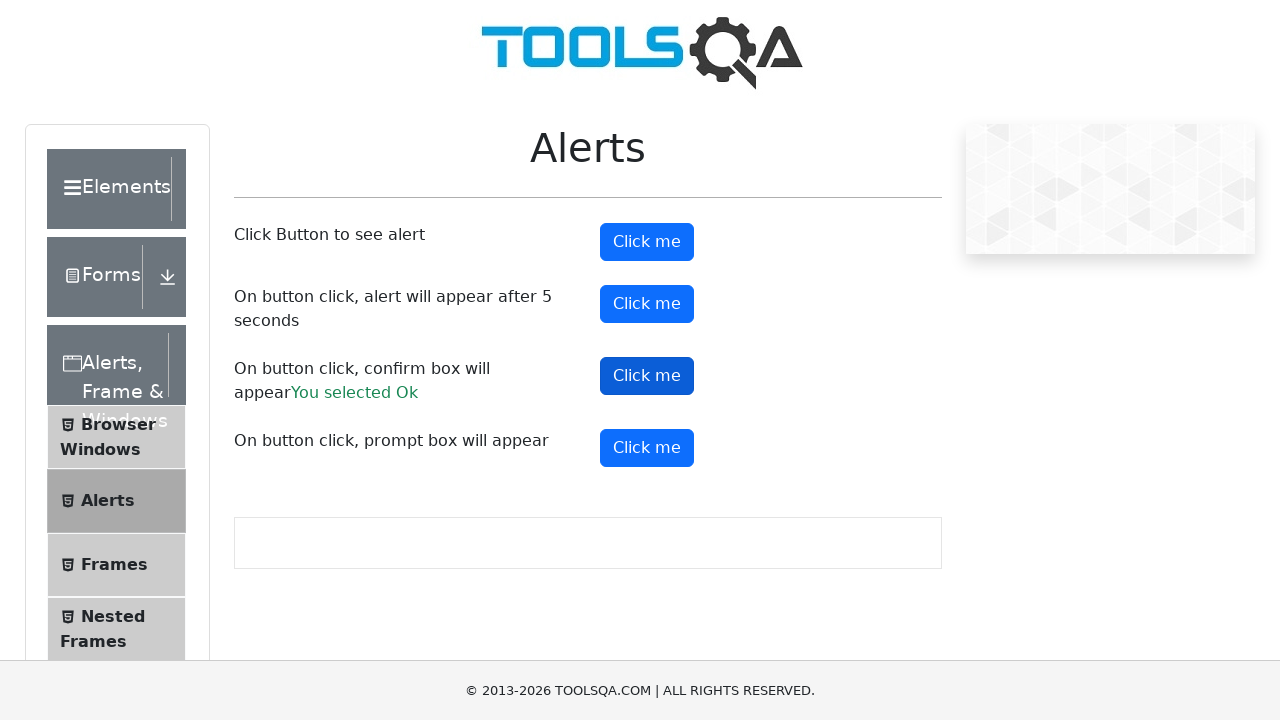